Navigates to a Goodreads book page and scrolls to the bottom to load dynamic content like similar book recommendations.

Starting URL: https://www.goodreads.com/book/show/3.Harry_Potter_and_the_Sorcerer_s_Stone

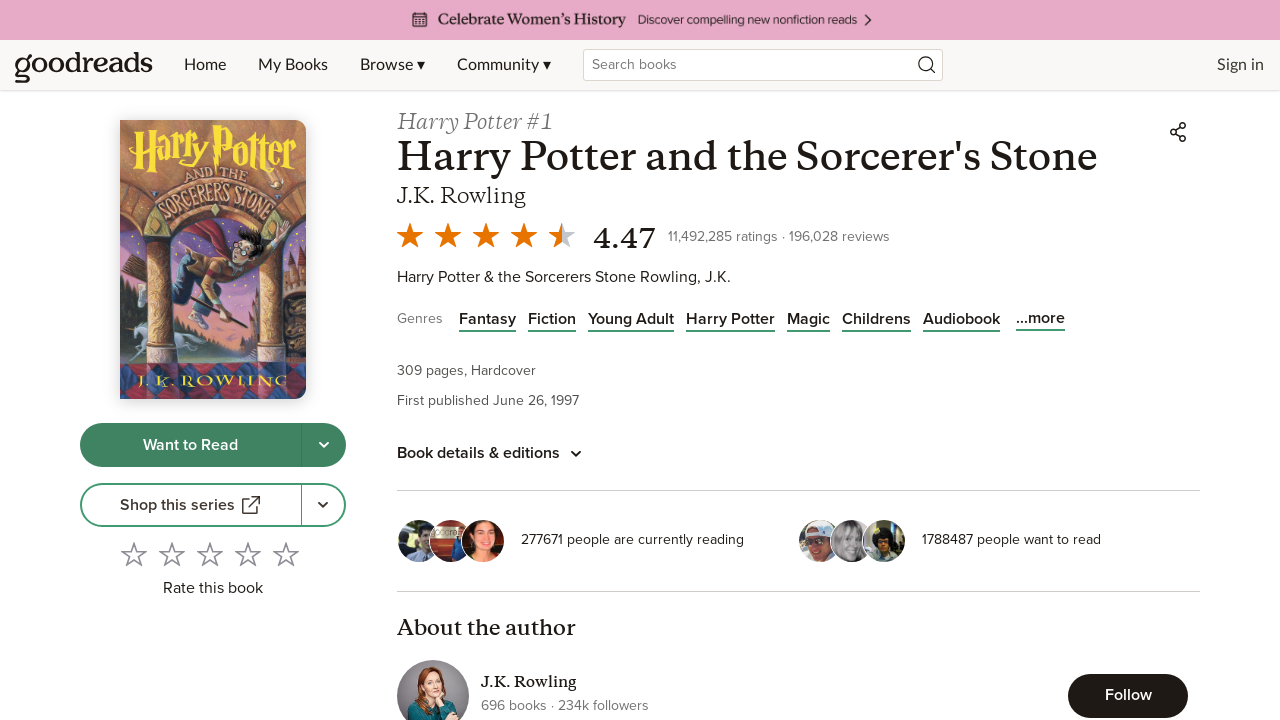

Scrolled to bottom of page to trigger lazy-loaded content
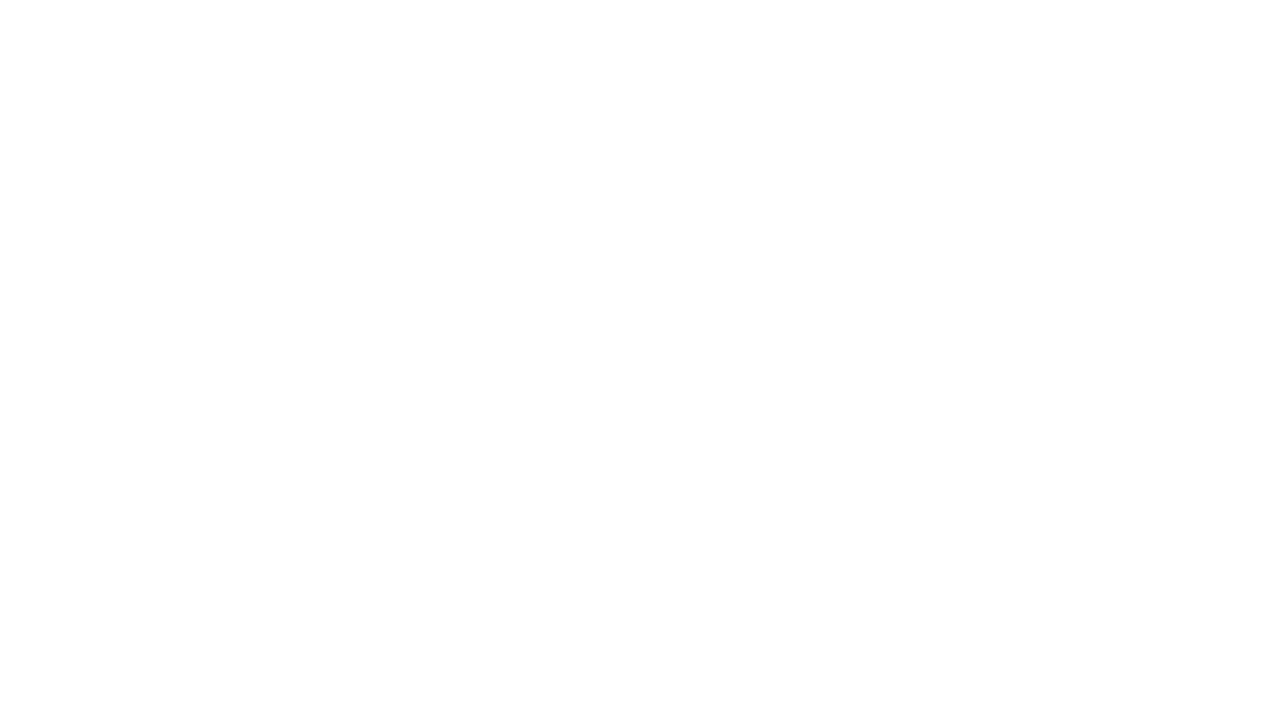

Waited 5 seconds for dynamic content to load
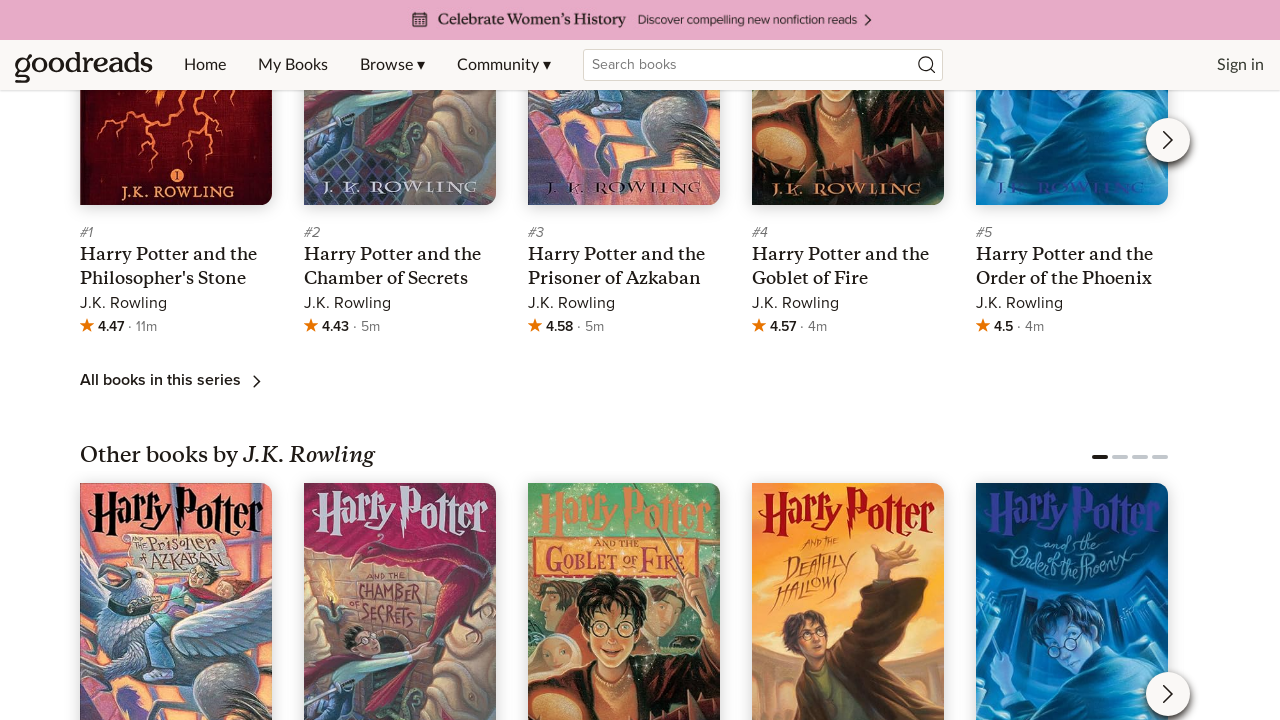

Similar books section 'Readers also enjoyed' loaded successfully
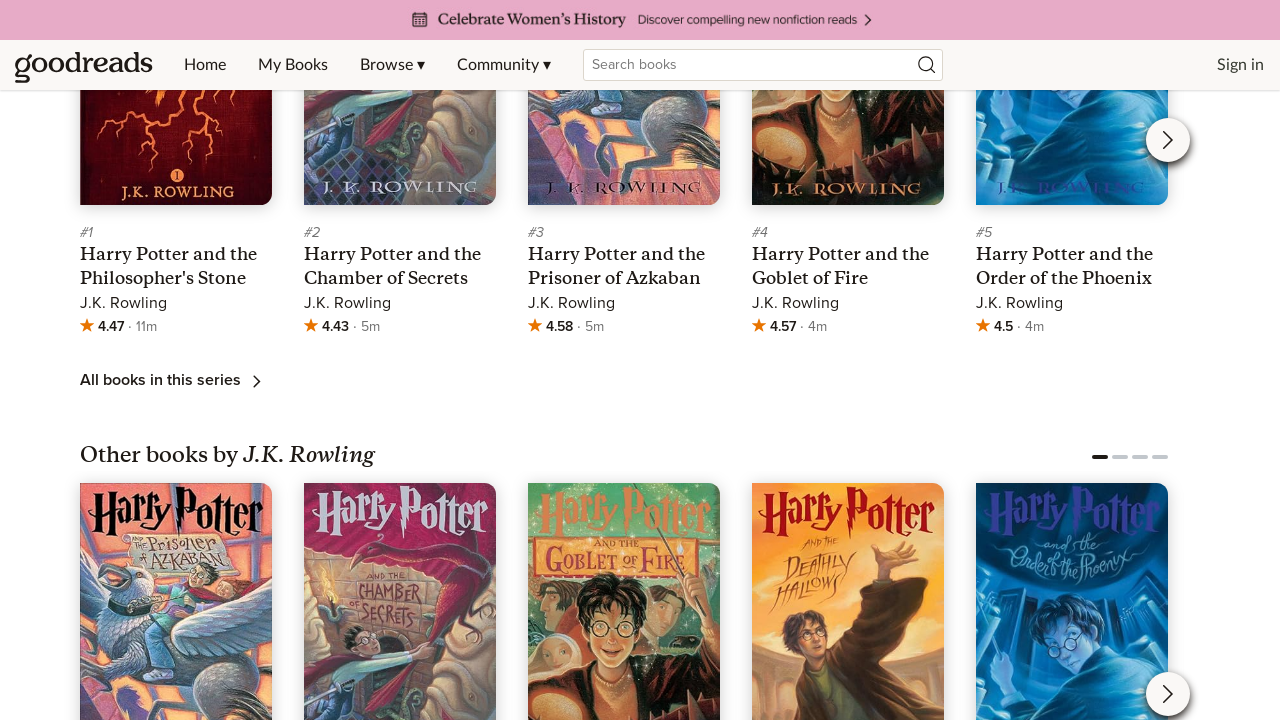

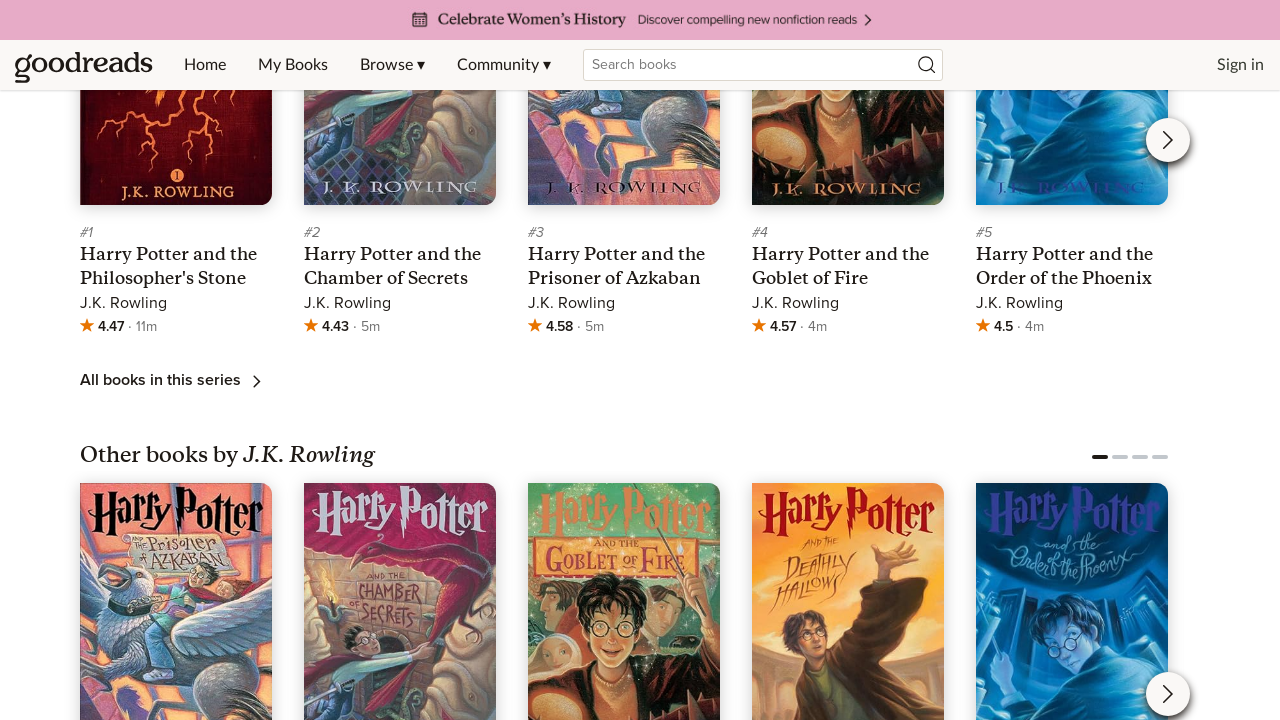